Tests handling a form by adding a todo item and checking its checkbox

Starting URL: https://demo.playwright.dev/todomvc/

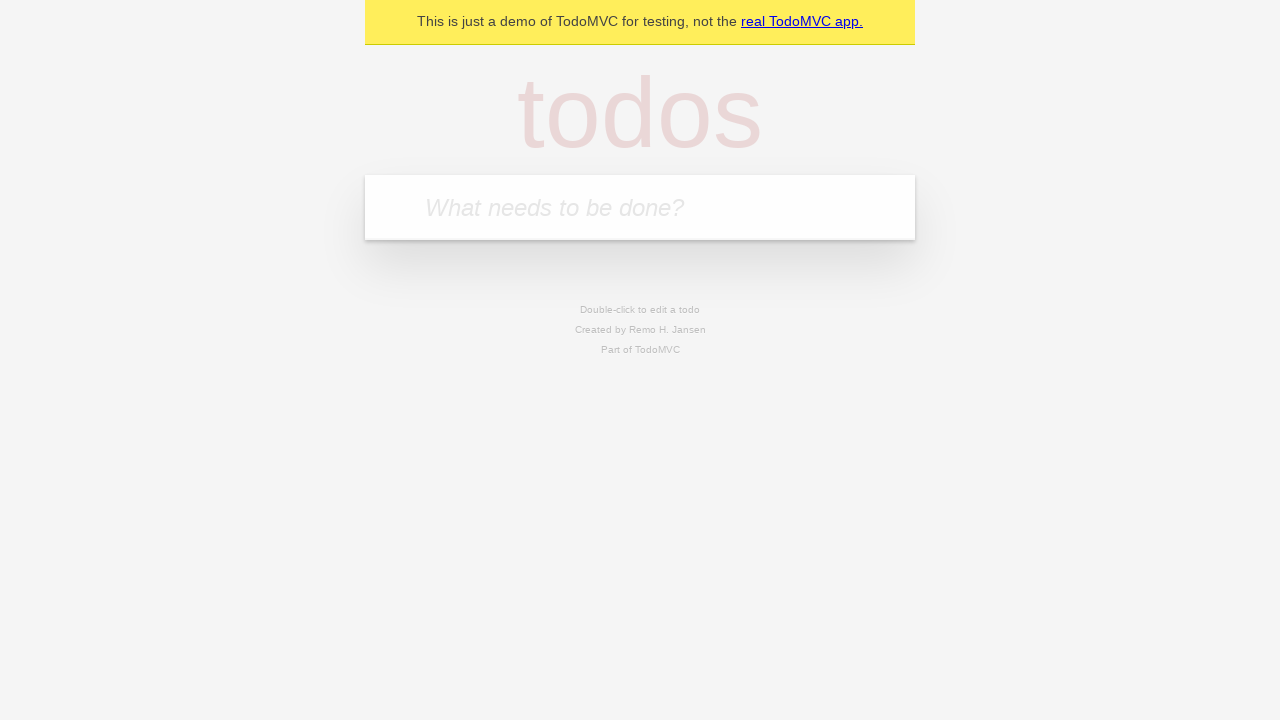

Filled todo input field with 'John Doe' on [placeholder="What needs to be done?"]
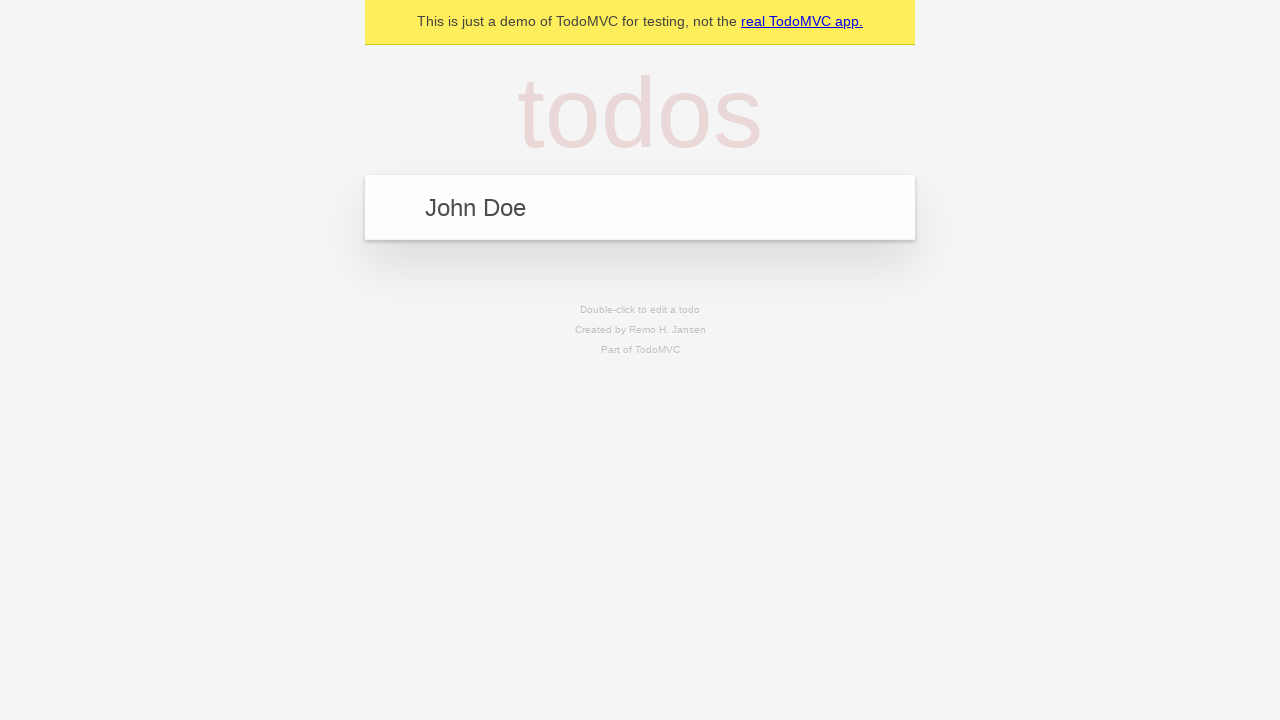

Pressed Enter to submit the todo item on [placeholder="What needs to be done?"]
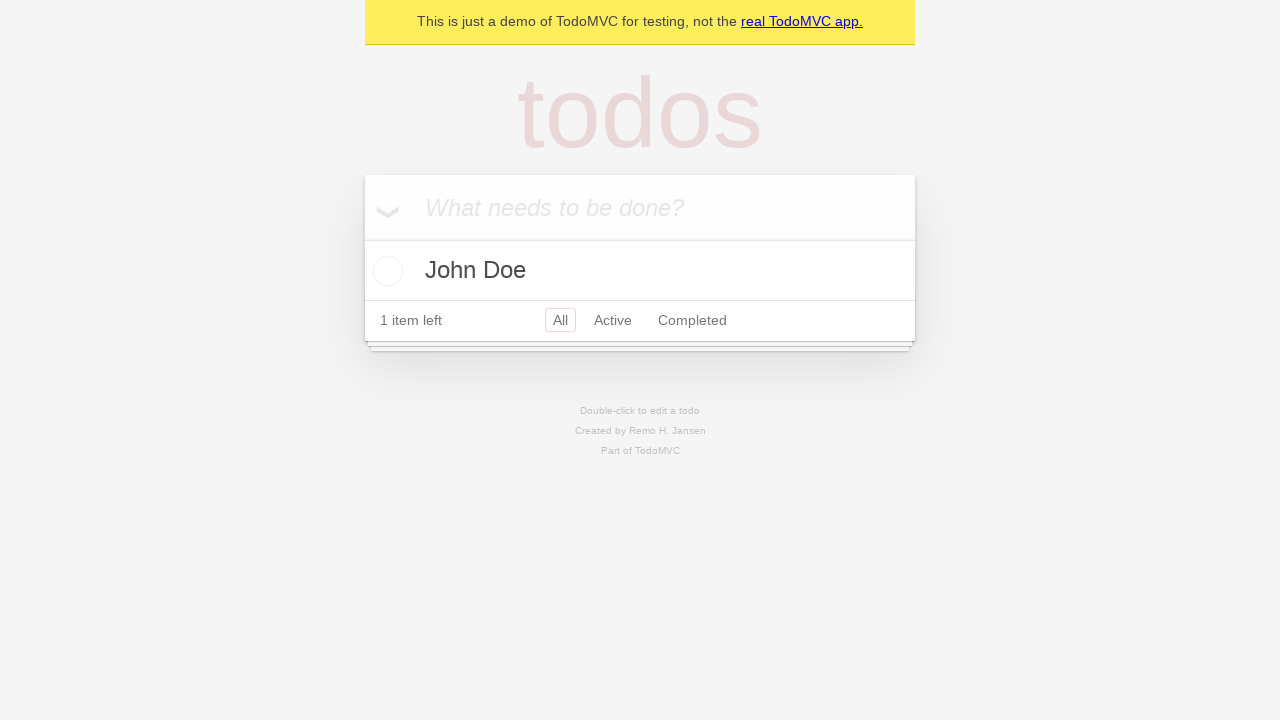

Checked the checkbox to mark todo item as complete at (385, 271) on .toggle
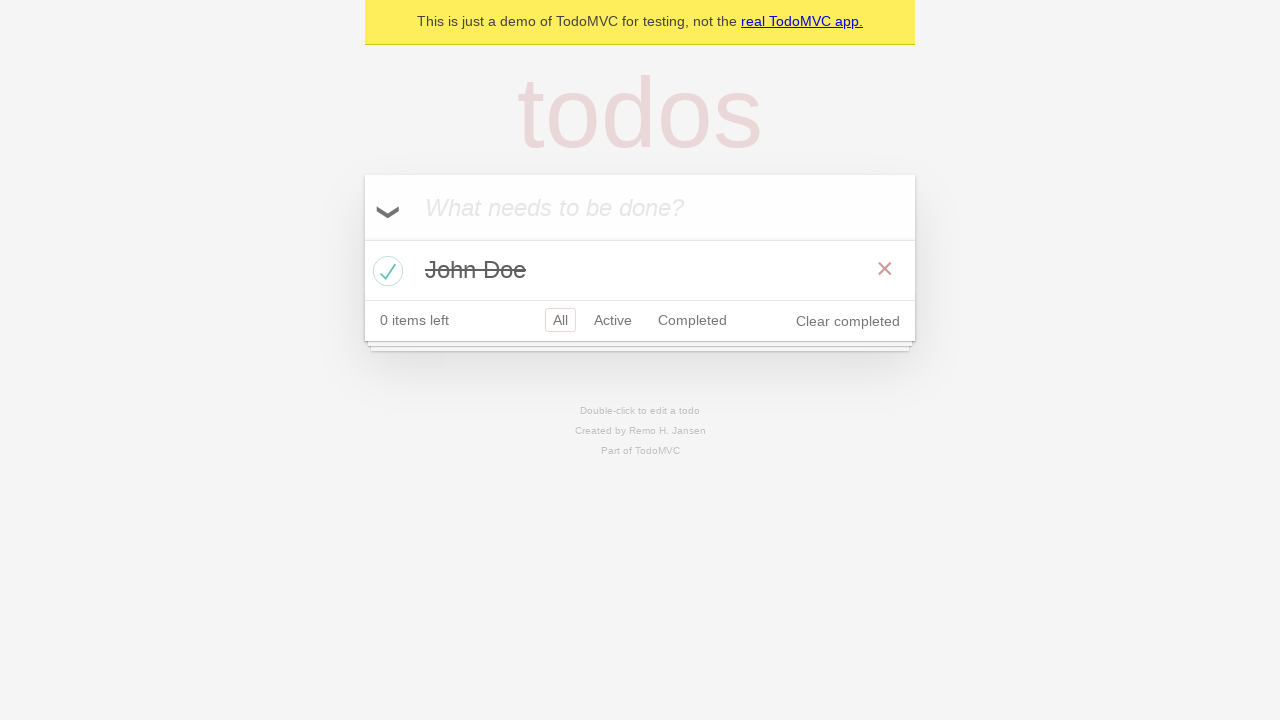

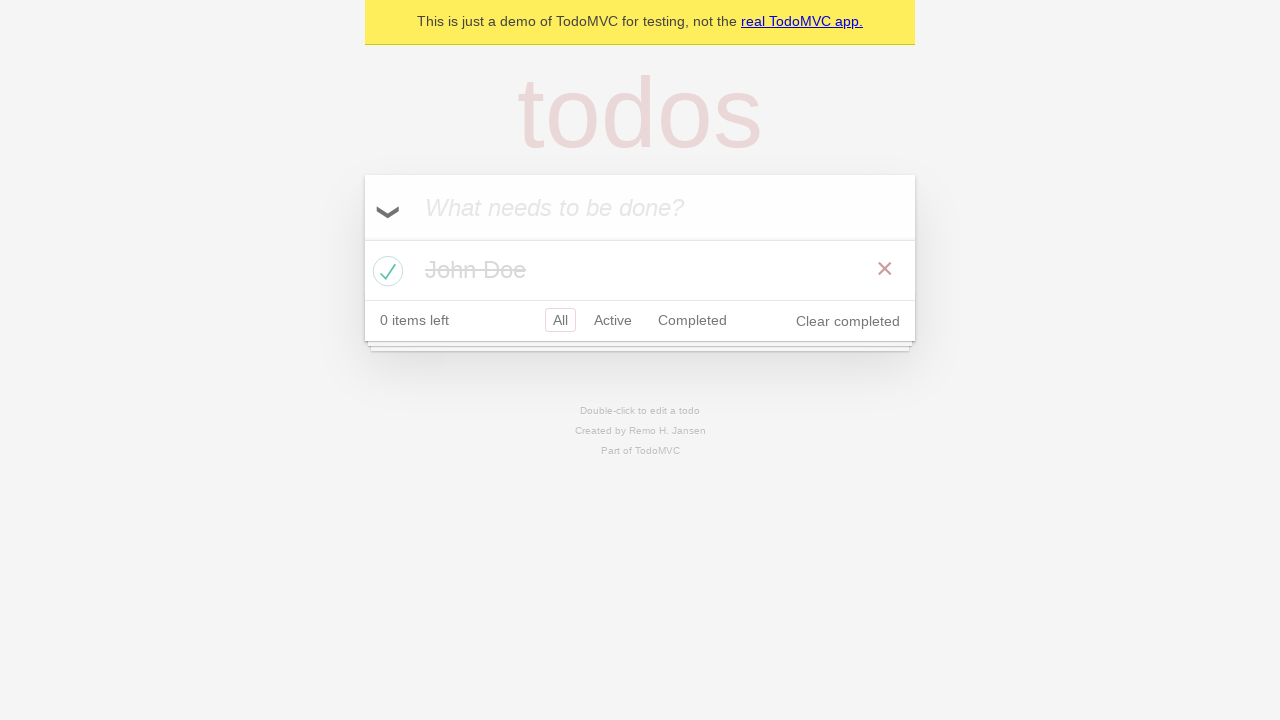